Tests the user registration flow on ParaBank by navigating to the registration page and filling out all required fields including name, address, contact information, and account credentials, then submitting the form.

Starting URL: https://parabank.parasoft.com/parabank/index.htm

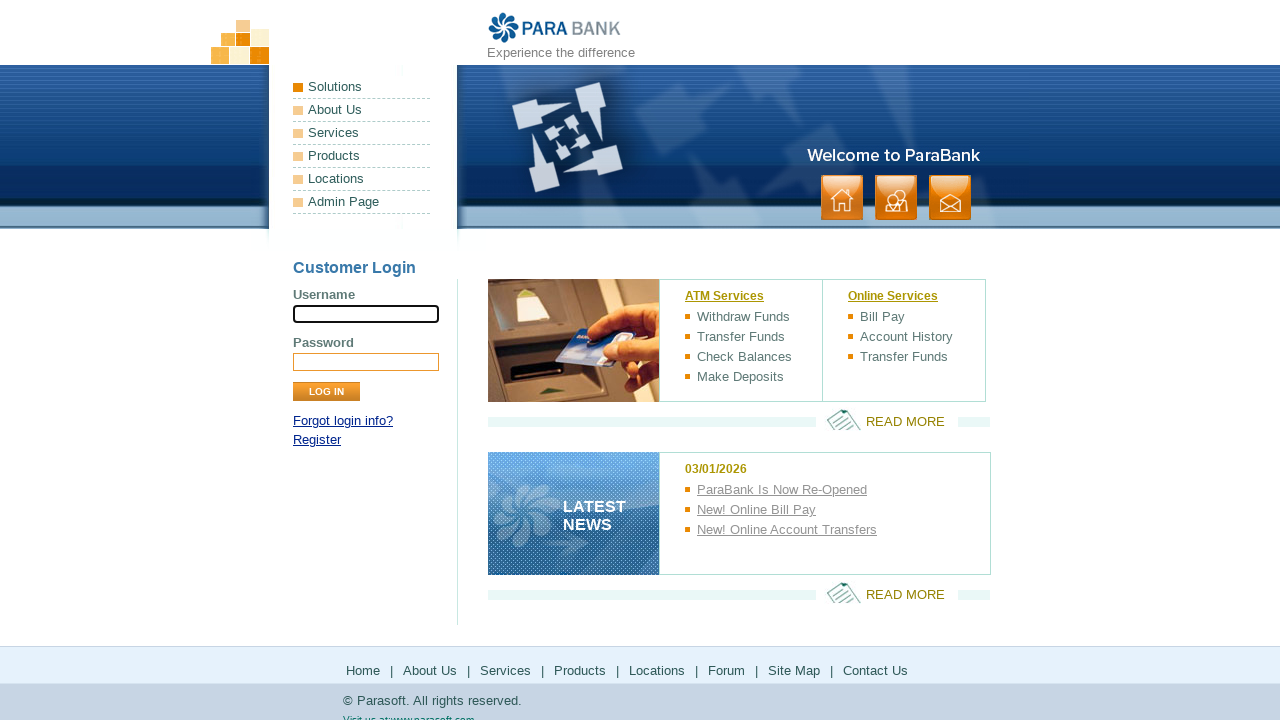

Clicked on page header area at (640, 147) on text=Solutions About Us Services Products Locations Admin Page home about contac
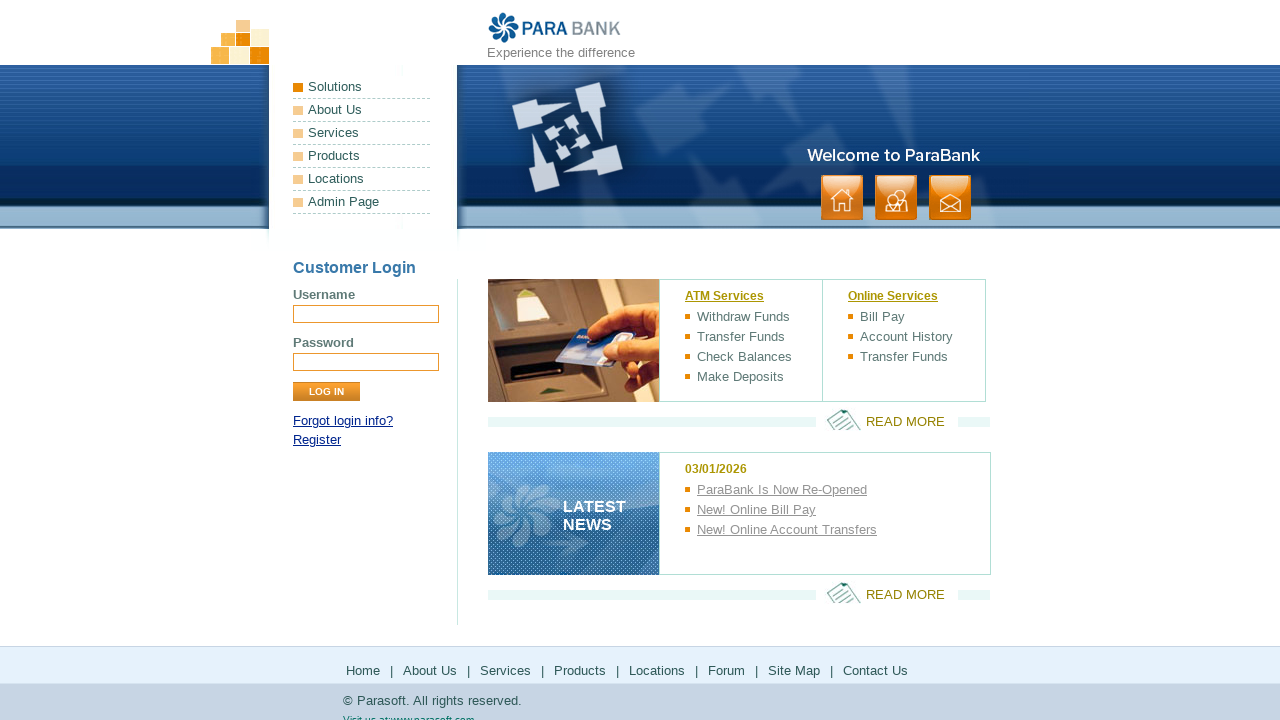

Clicked Register link to navigate to registration page at (317, 440) on a:has-text('Register')
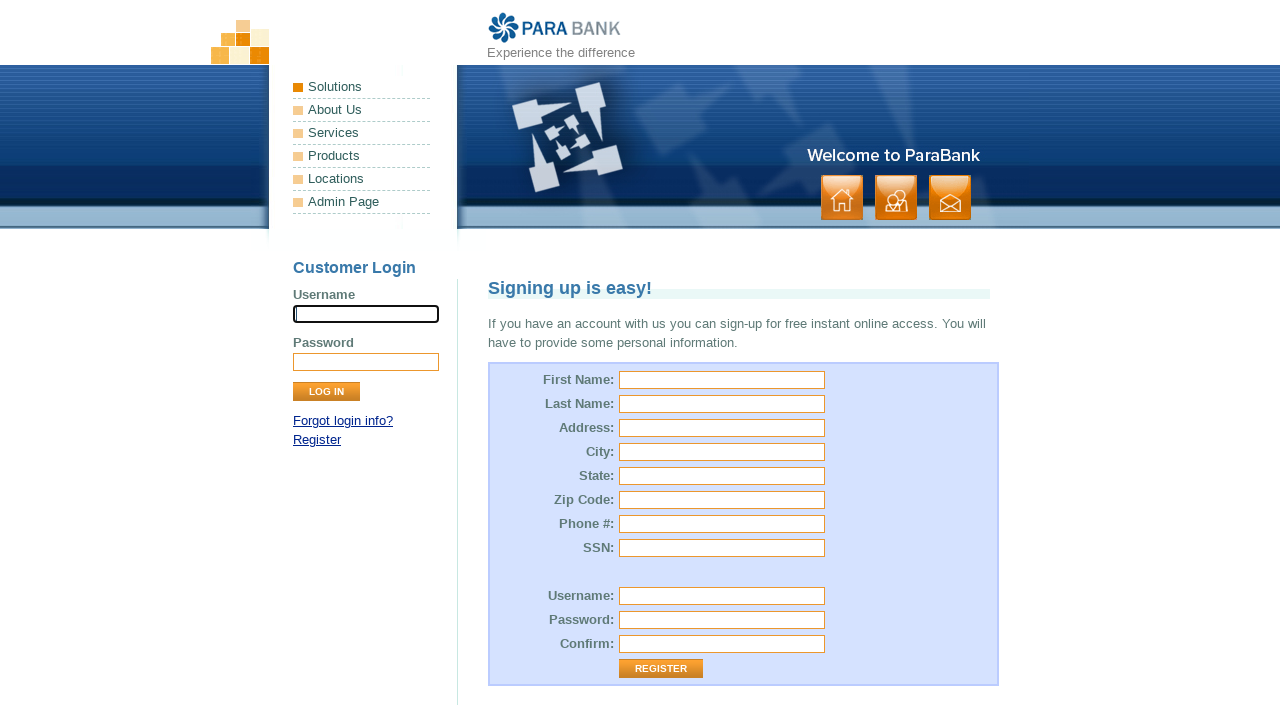

Clicked on registration form table at (744, 524) on internal:role=table
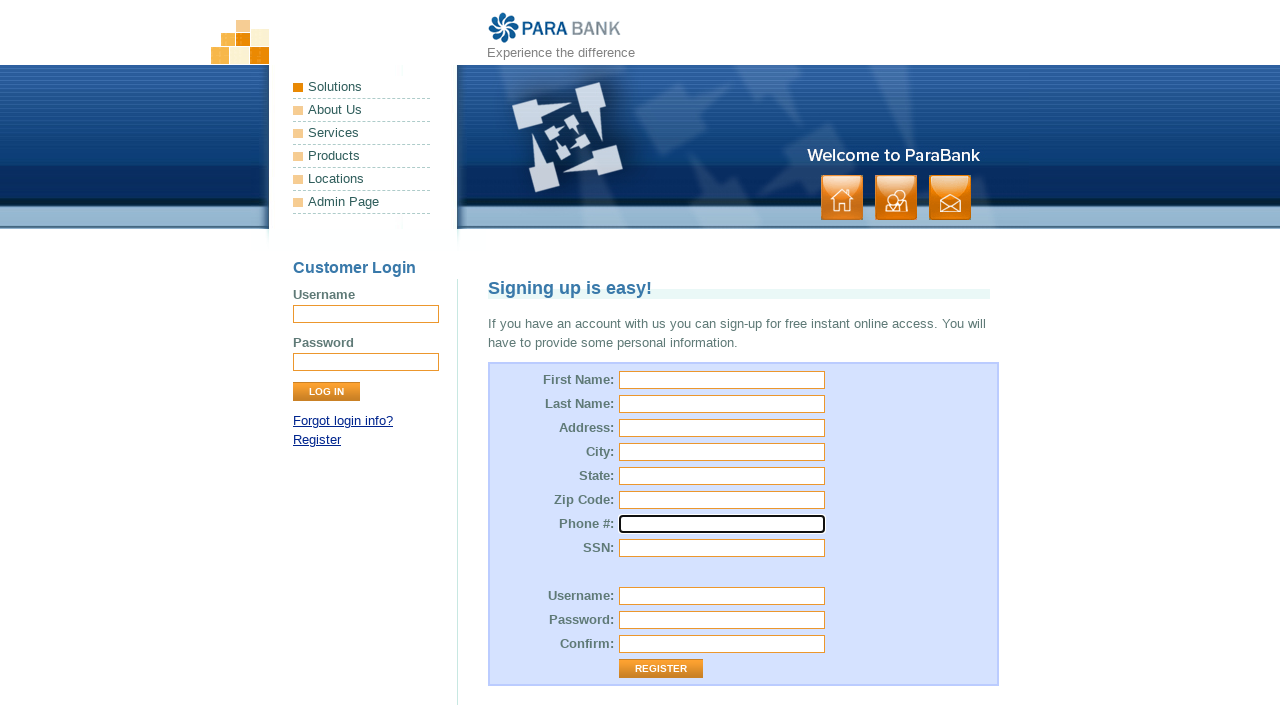

Clicked first name field at (722, 380) on [id="customer\.firstName"]
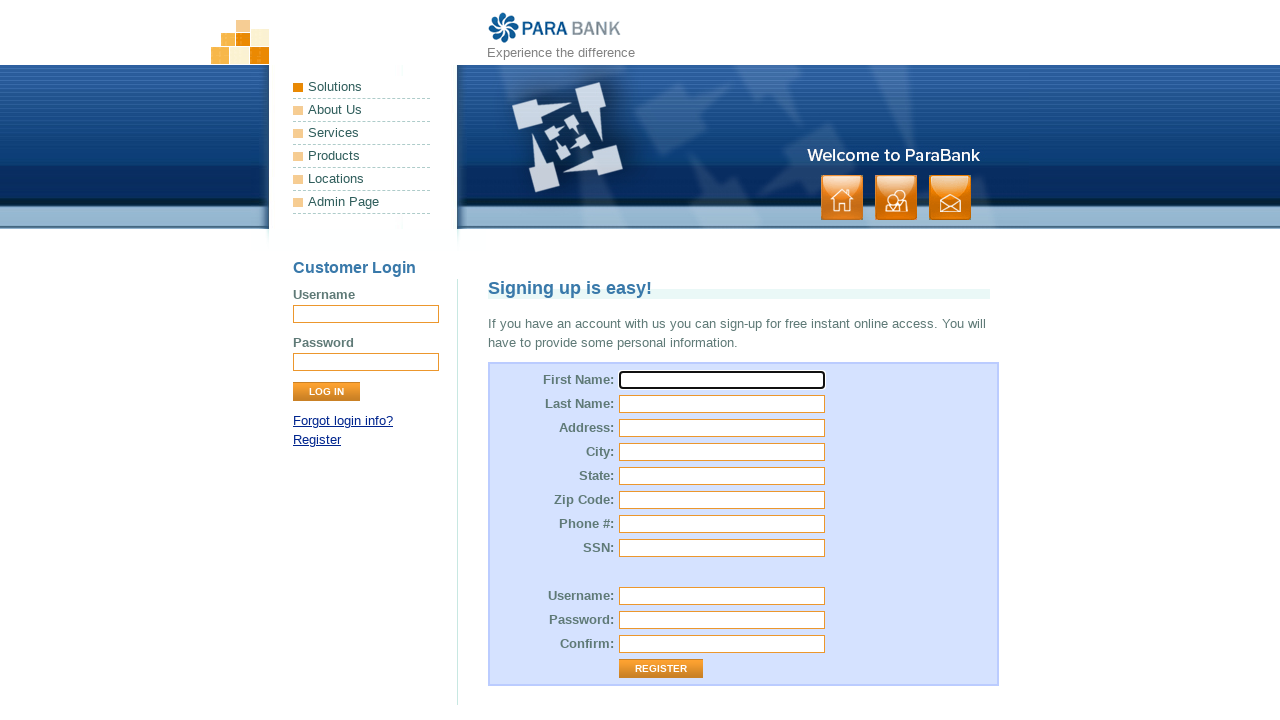

Filled first name with 'PETER' on [id="customer\.firstName"]
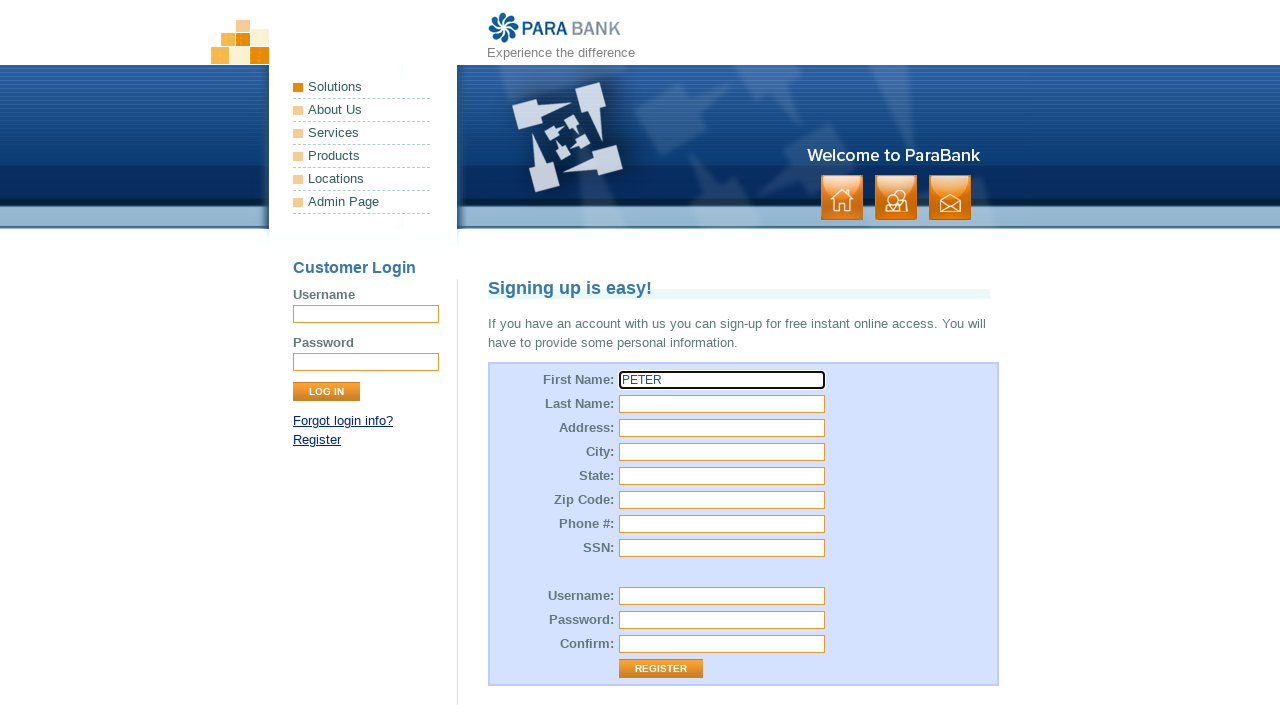

Clicked last name field at (722, 404) on [id="customer\.lastName"]
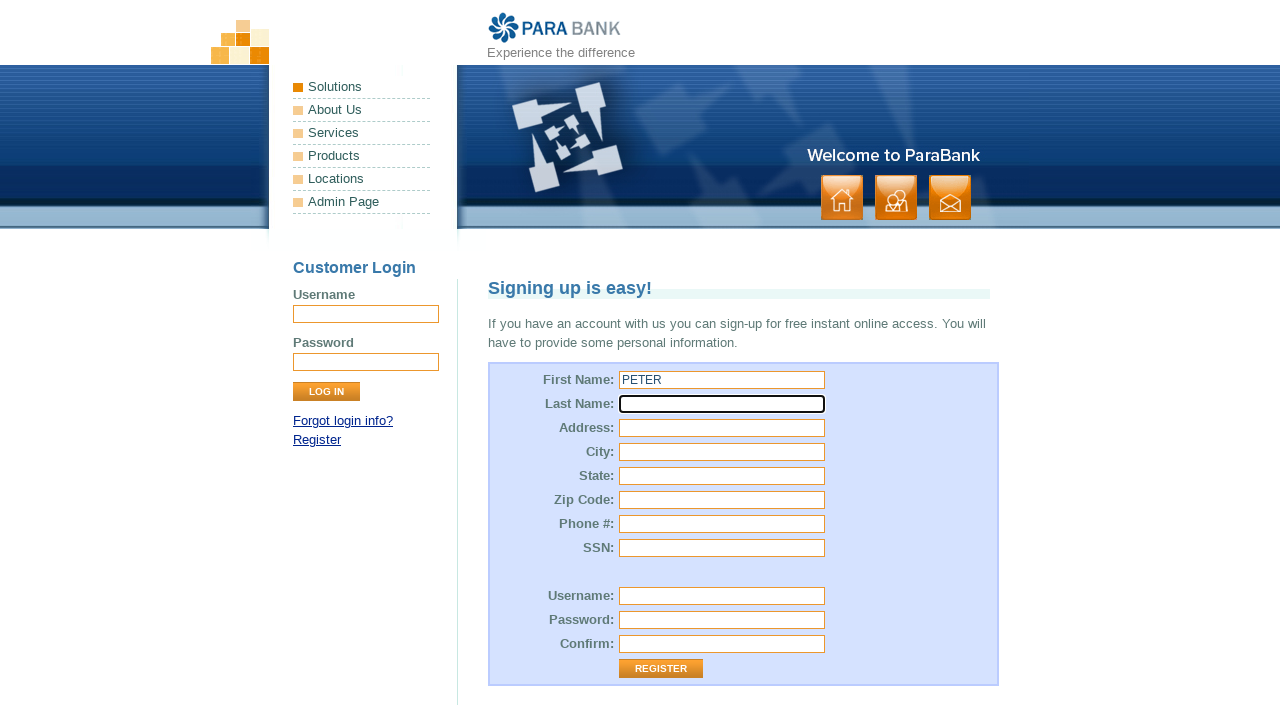

Filled last name with 'PETERR' on [id="customer\.lastName"]
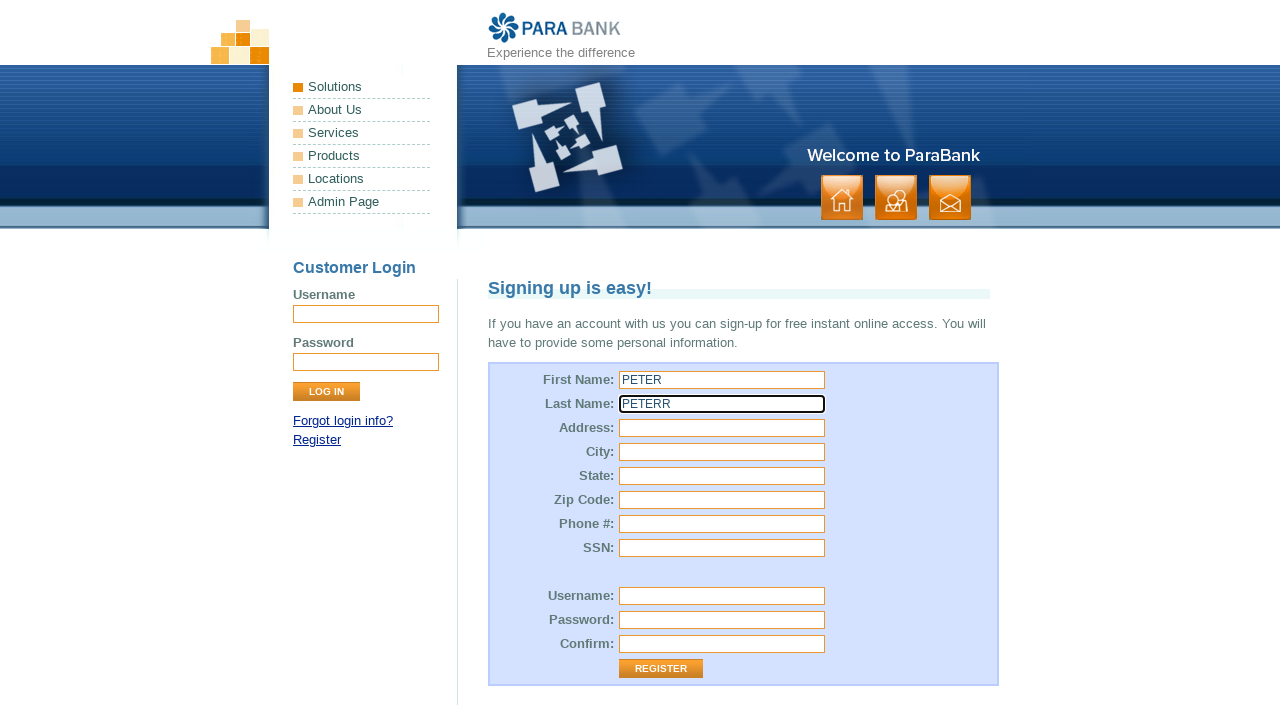

Clicked street address field at (722, 428) on [id="customer\.address\.street"]
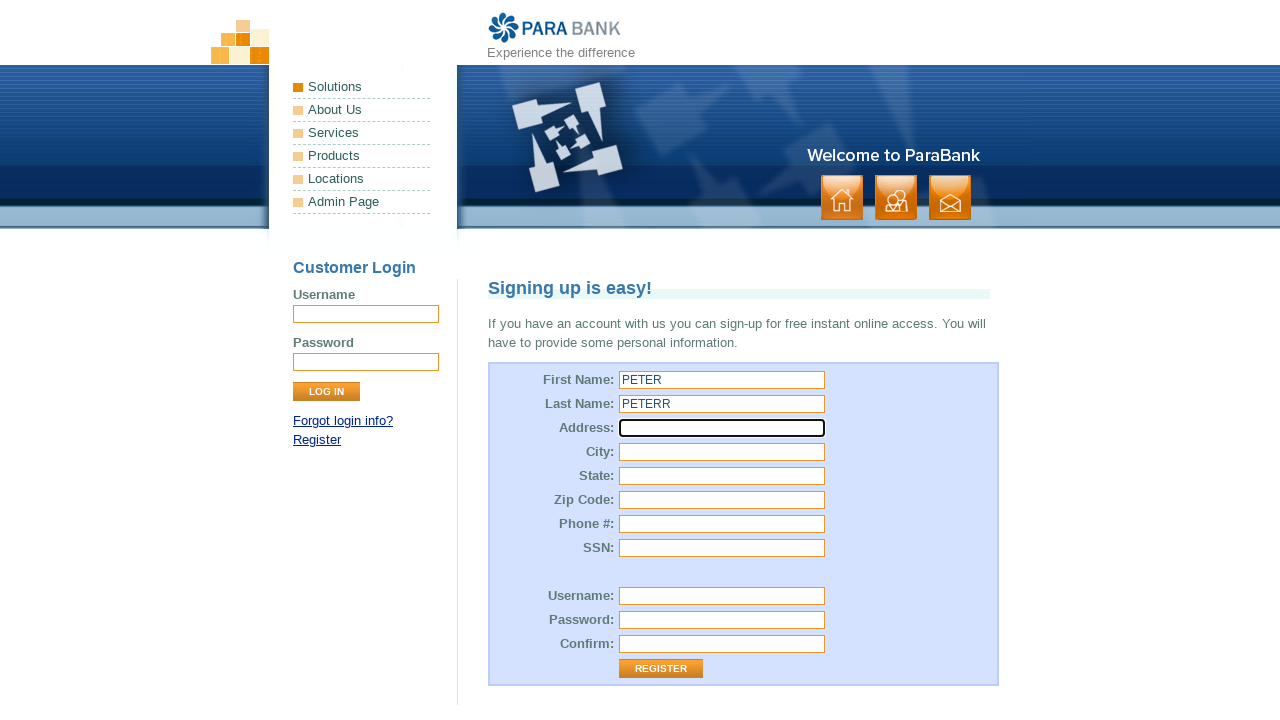

Filled street address with 'freedom street' on [id="customer\.address\.street"]
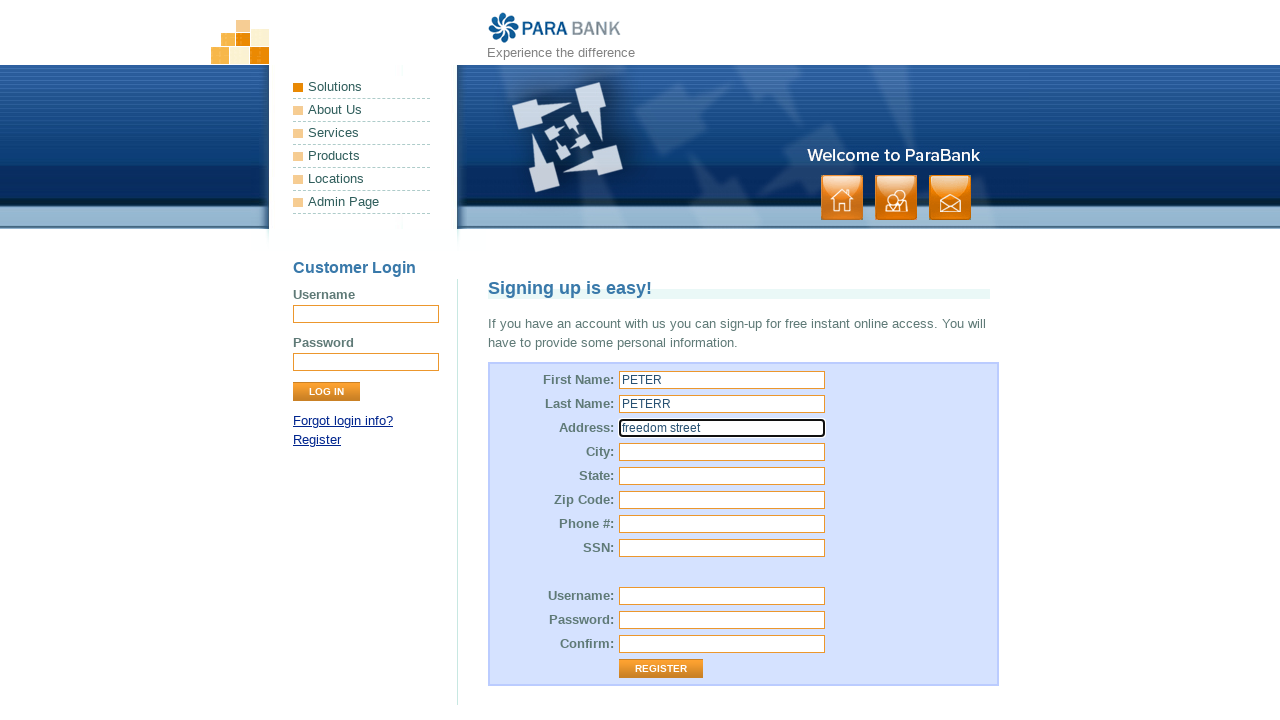

Clicked city field at (722, 452) on [id="customer\.address\.city"]
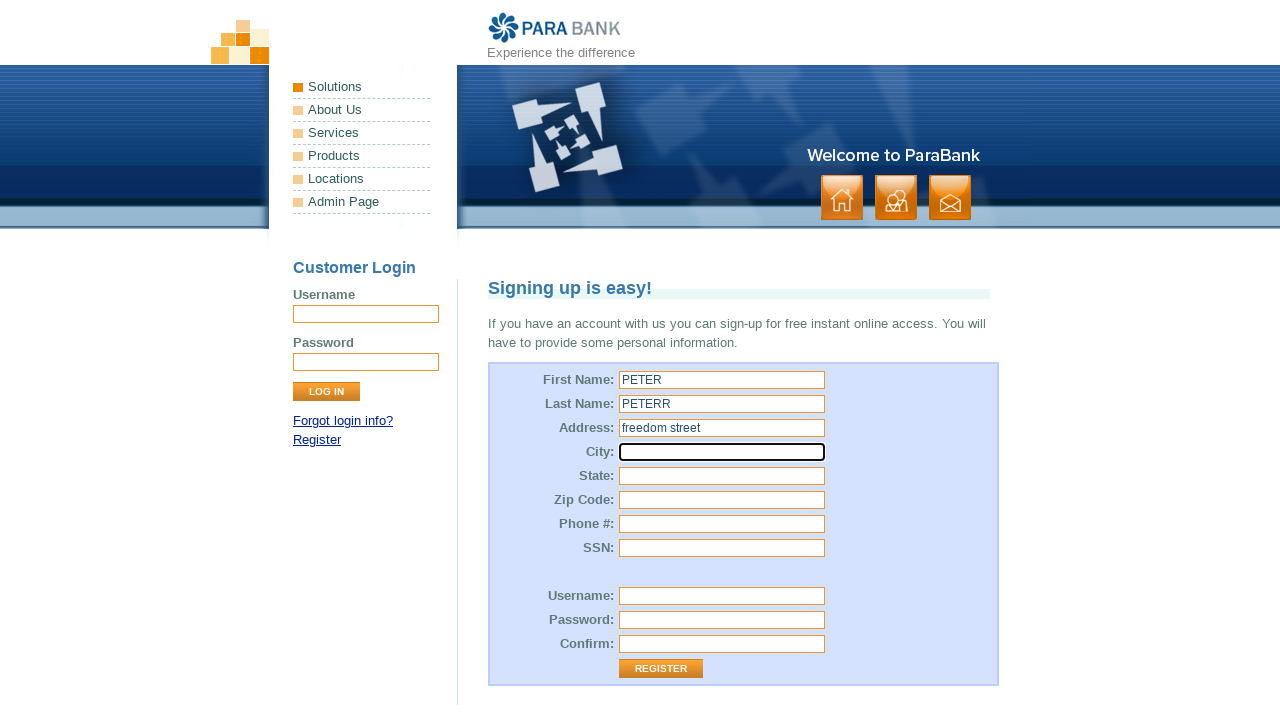

Filled city with 'NEW YORK' on [id="customer\.address\.city"]
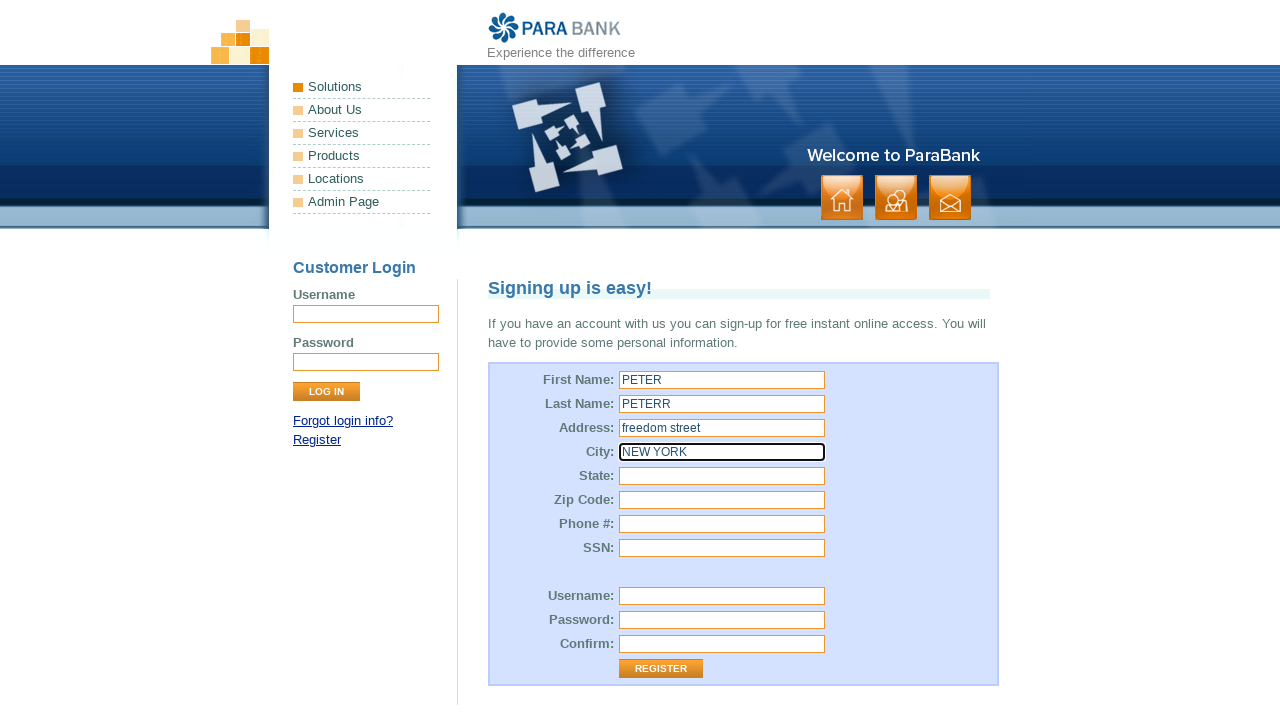

Clicked state field at (722, 476) on [id="customer\.address\.state"]
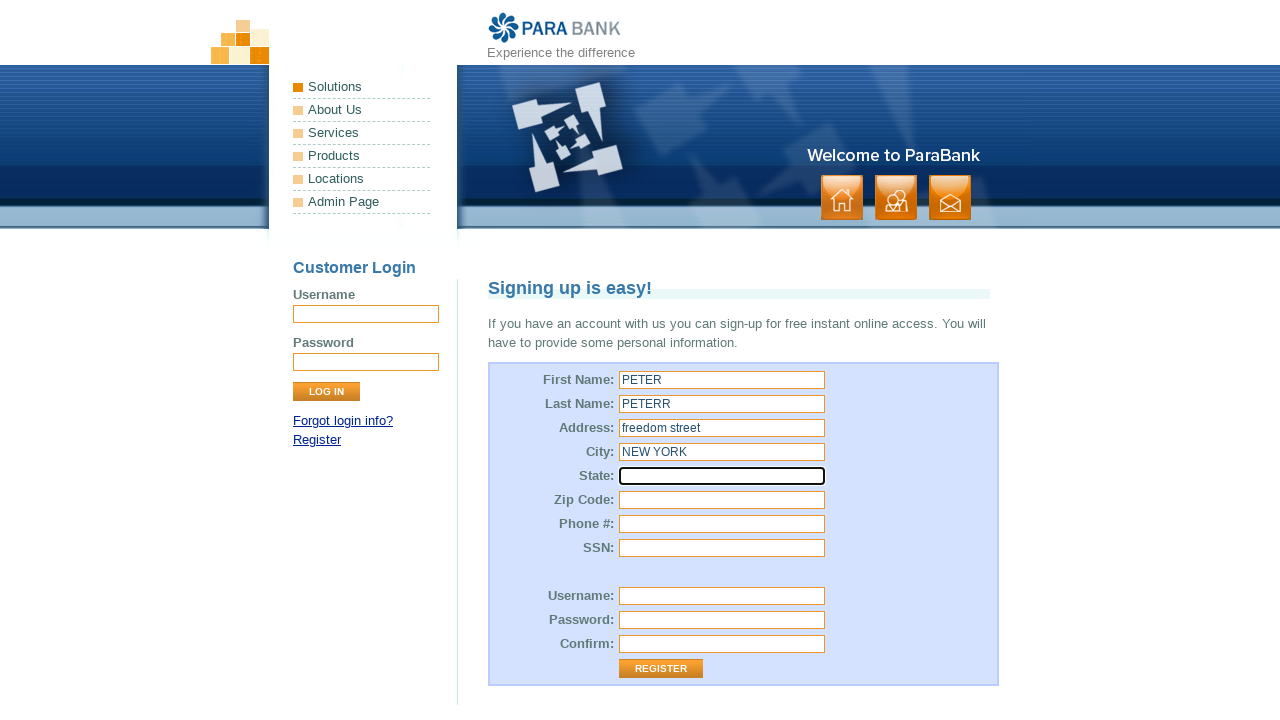

Filled state with 'Washington' on [id="customer\.address\.state"]
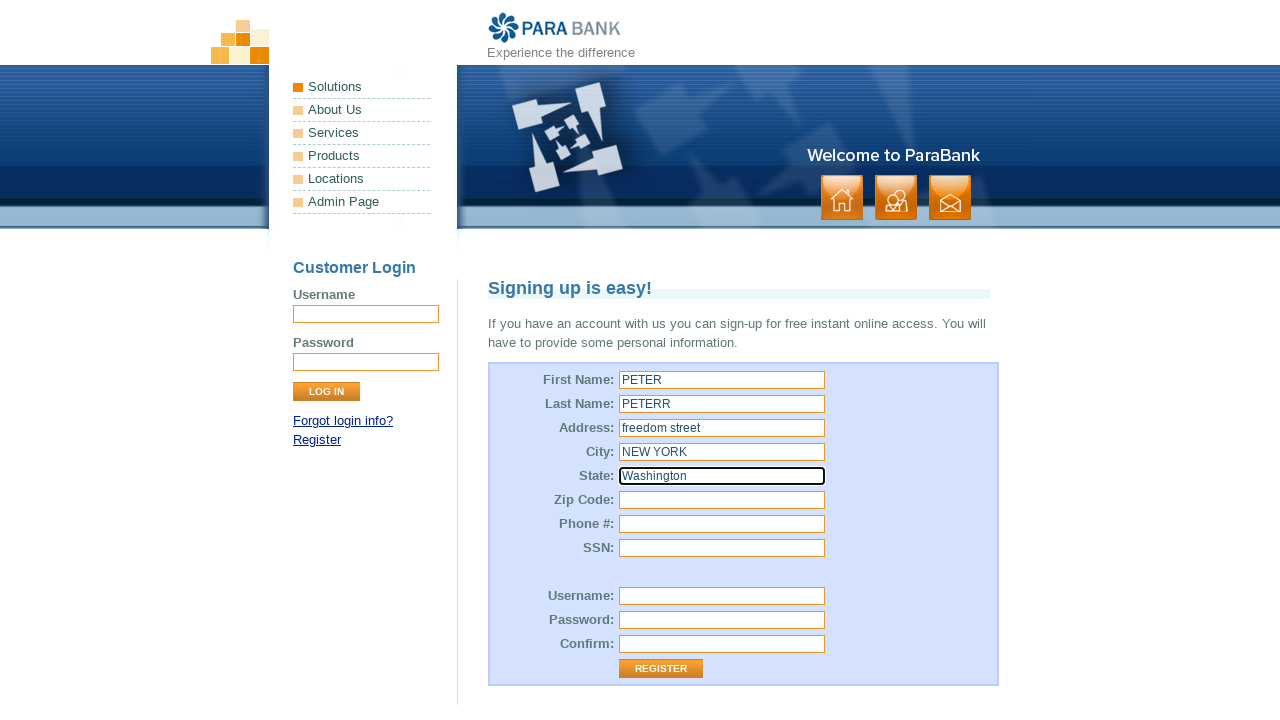

Clicked zip code field at (722, 500) on [id="customer\.address\.zipCode"]
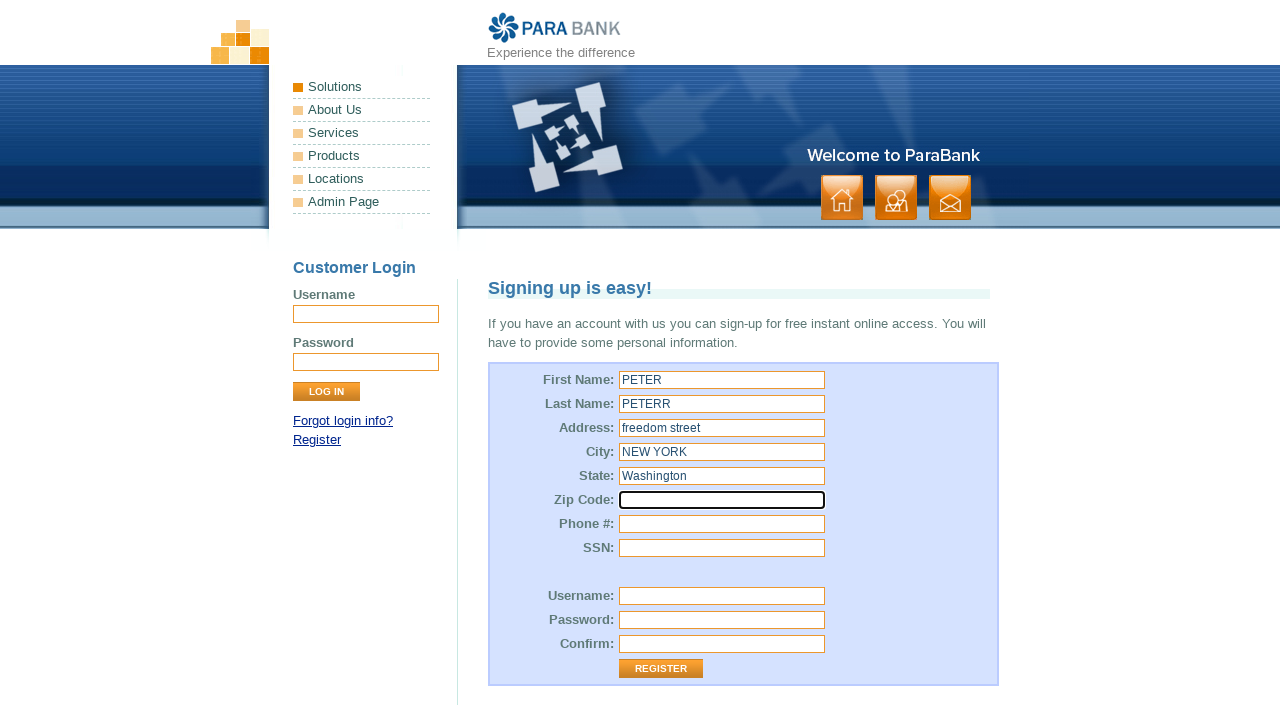

Filled zip code with '555' on [id="customer\.address\.zipCode"]
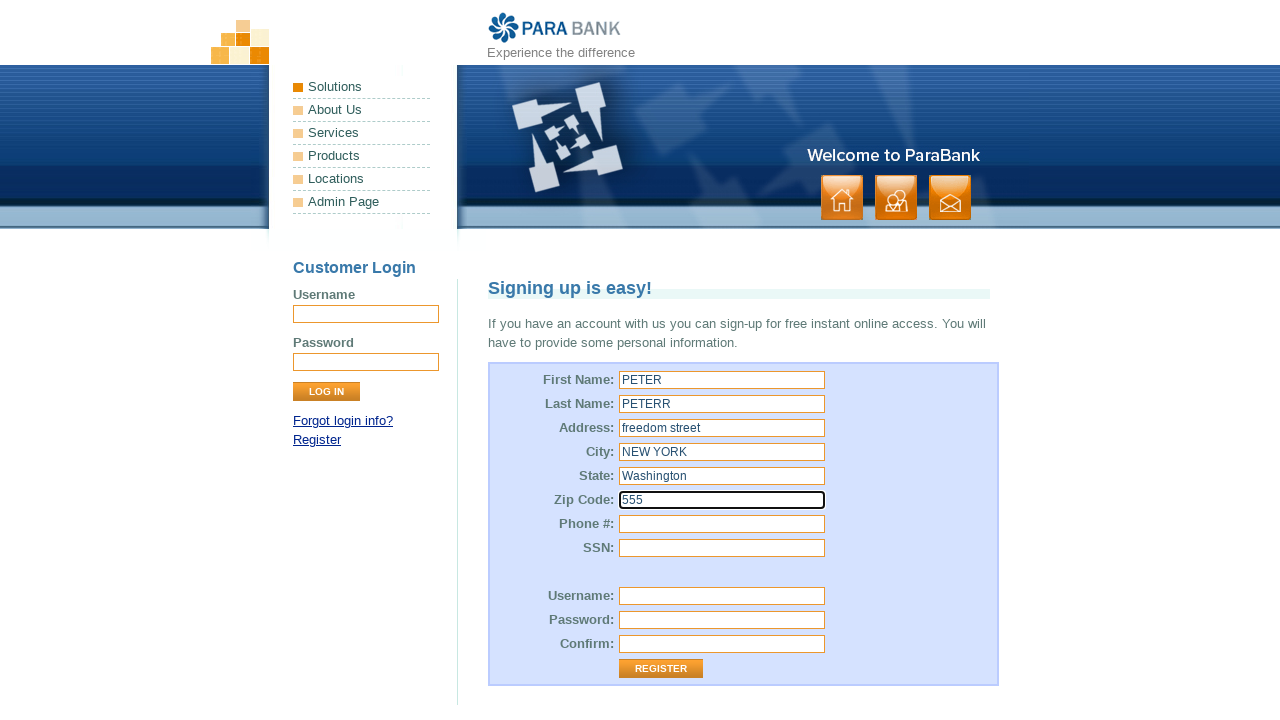

Clicked phone number field at (722, 524) on [id="customer\.phoneNumber"]
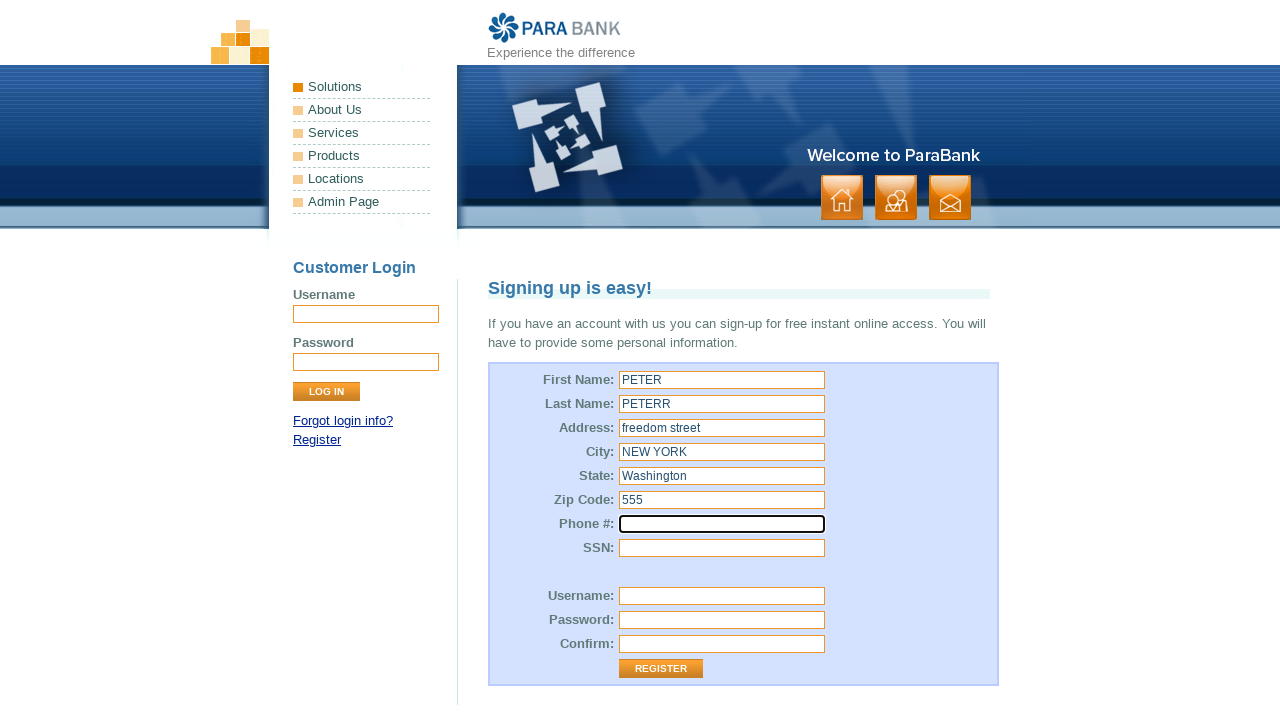

Filled phone number with '66666666' on [id="customer\.phoneNumber"]
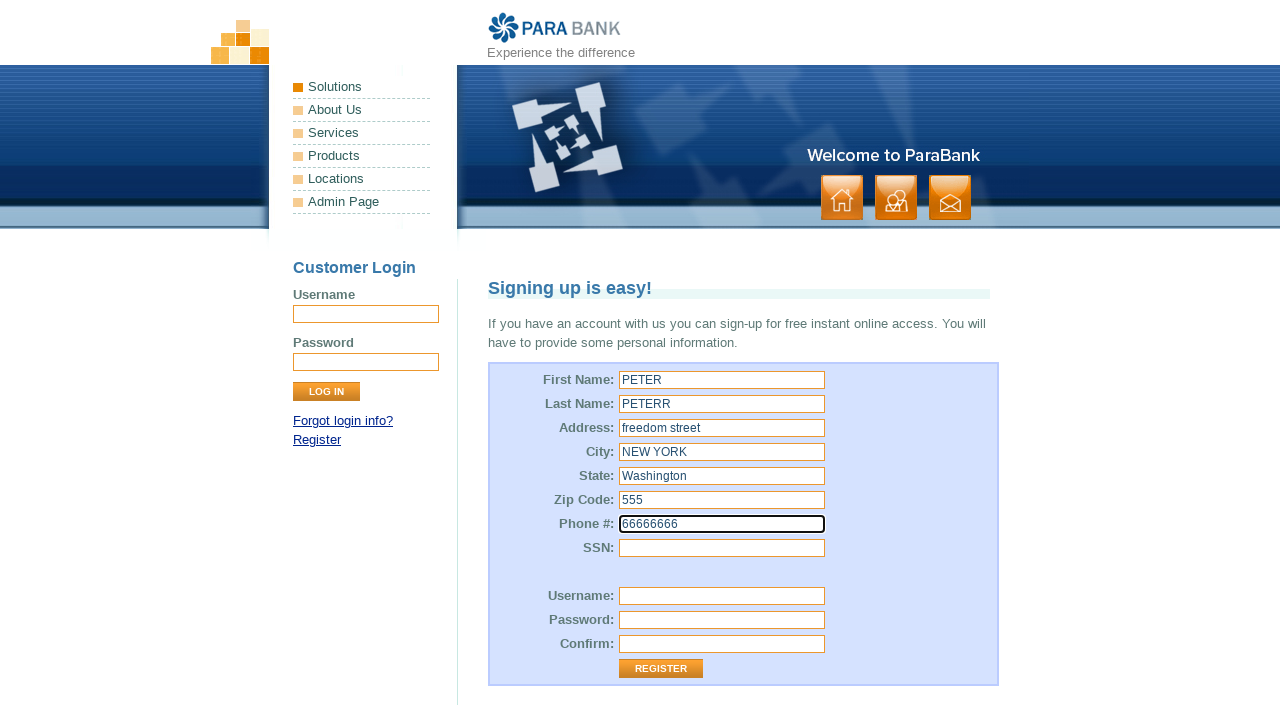

Clicked SSN field at (722, 548) on [id="customer\.ssn"]
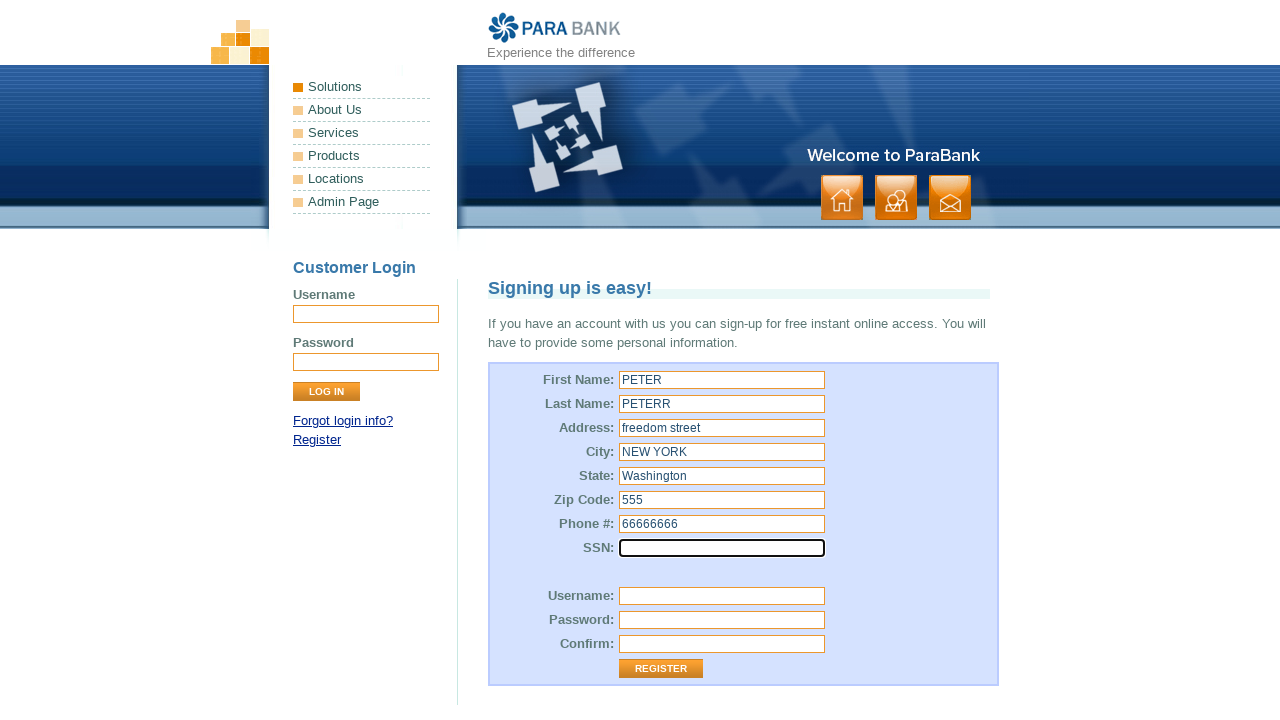

Filled SSN with '5555' on [id="customer\.ssn"]
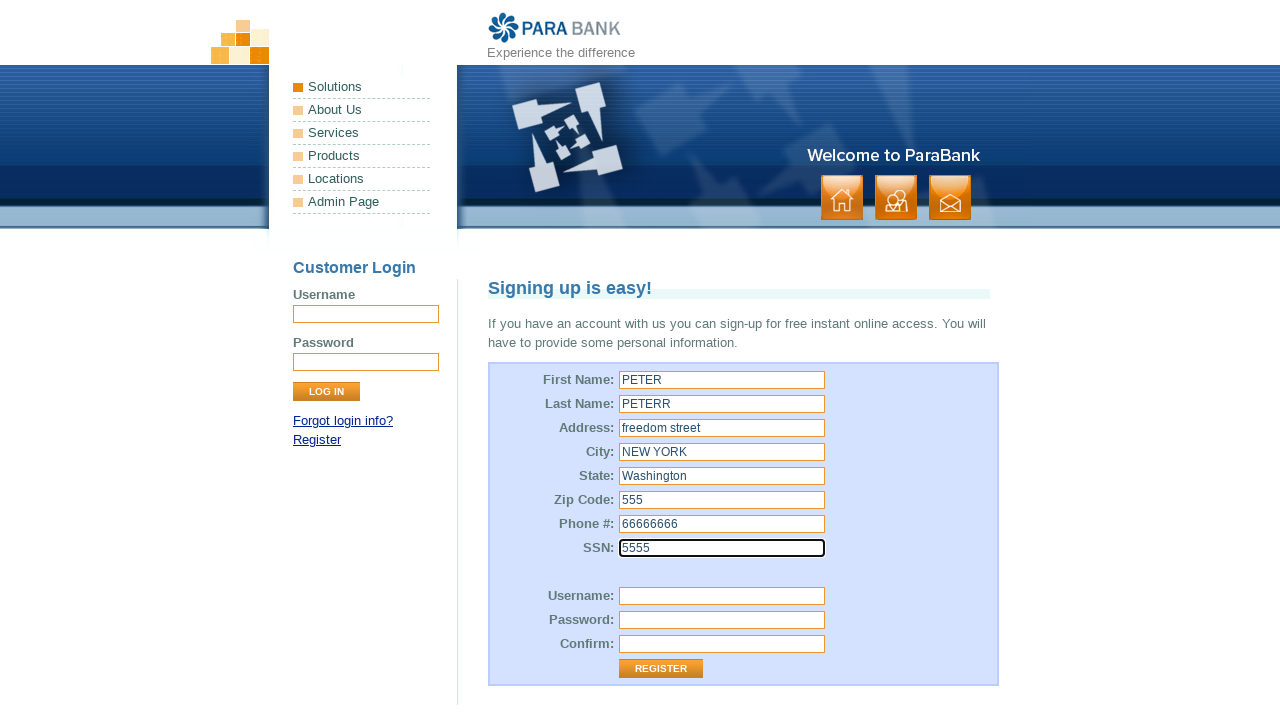

Clicked username field at (722, 596) on [id="customer\.username"]
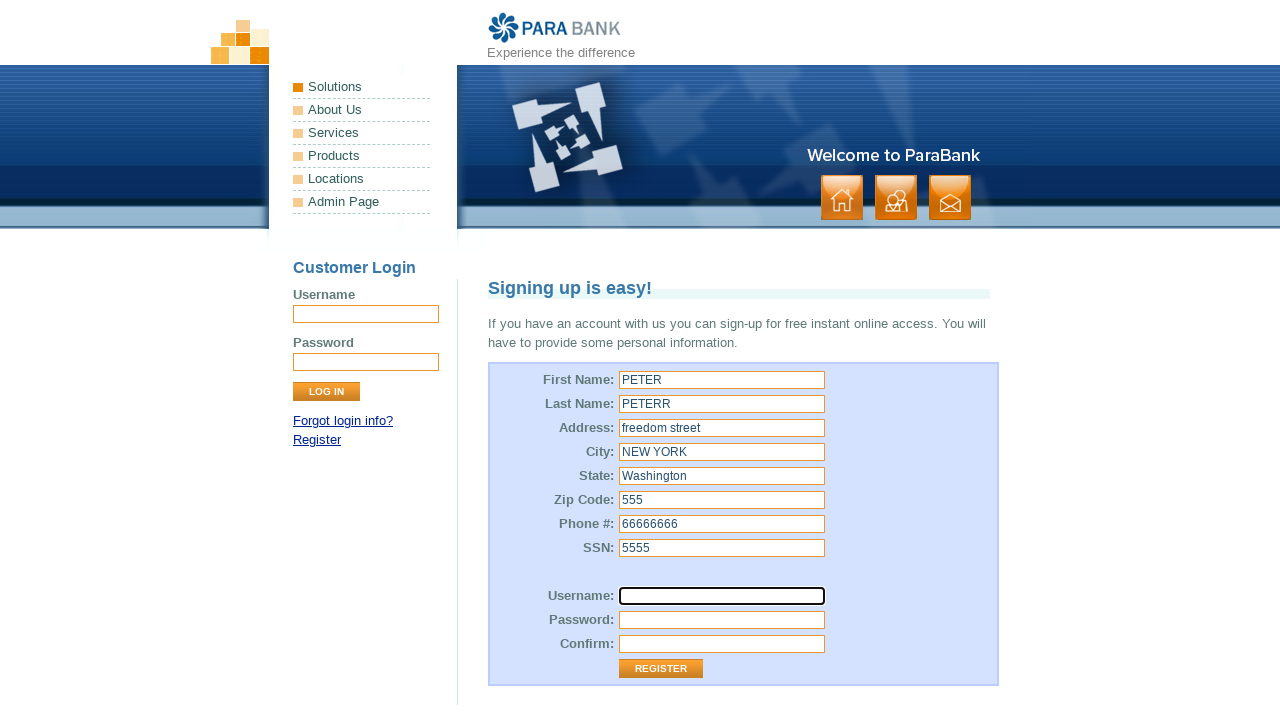

Filled username with 'Peter2' on [id="customer\.username"]
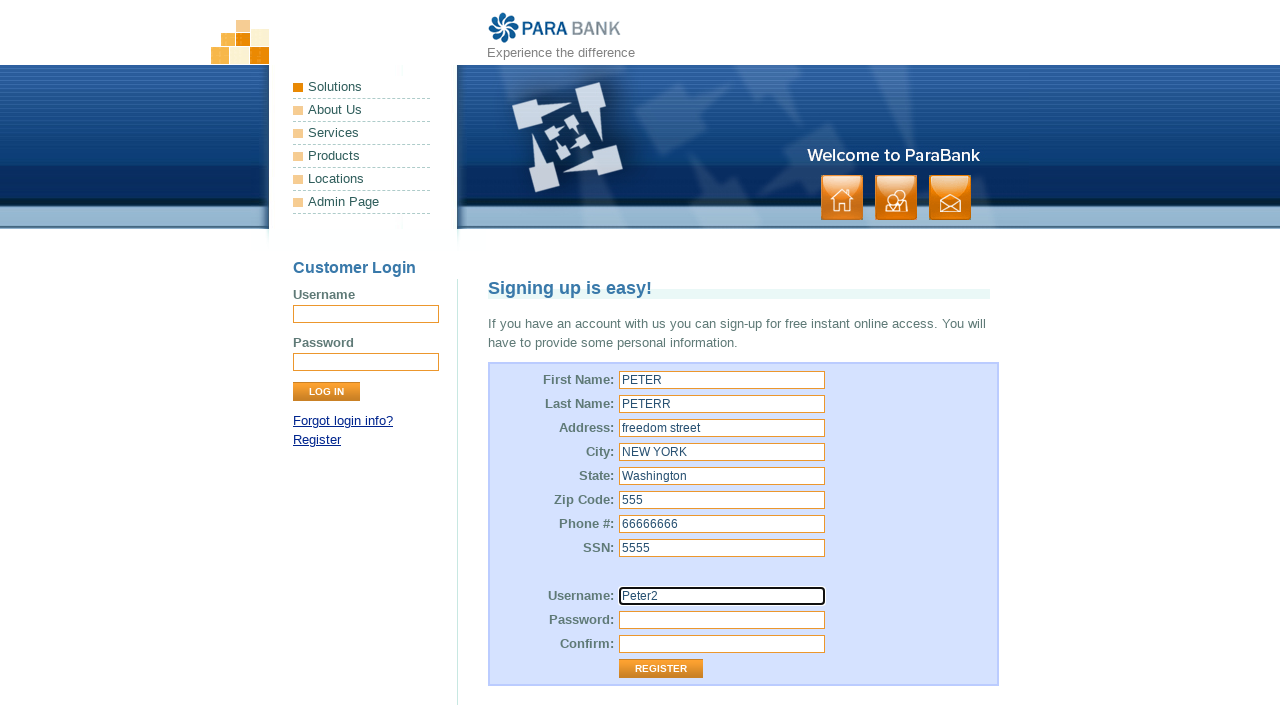

Clicked password field at (722, 620) on [id="customer\.password"]
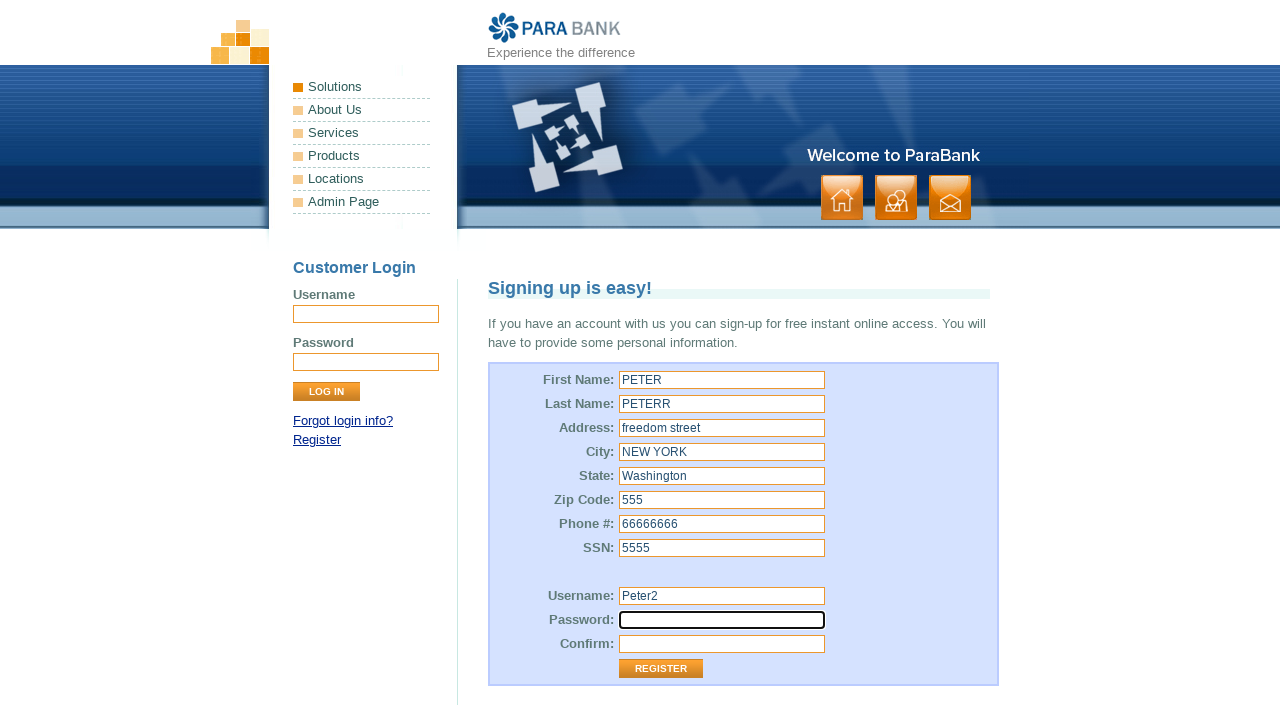

Filled password field on [id="customer\.password"]
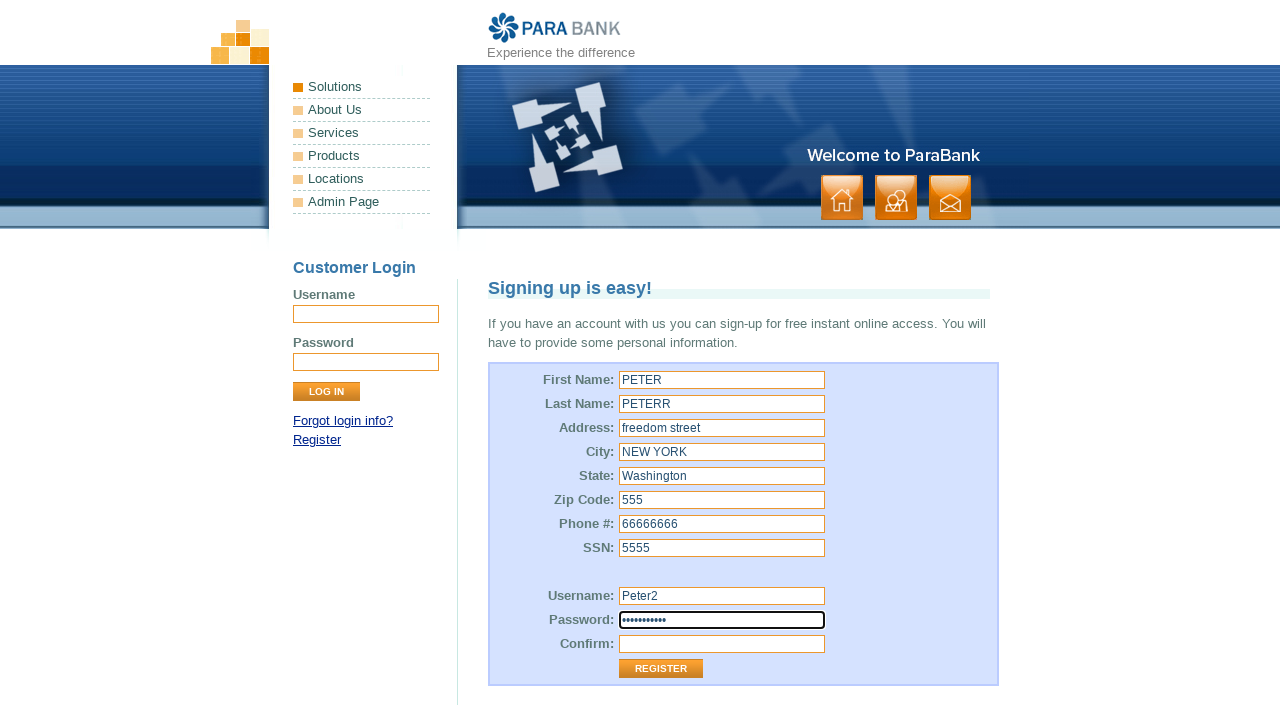

Clicked confirm password field at (722, 644) on #repeatedPassword
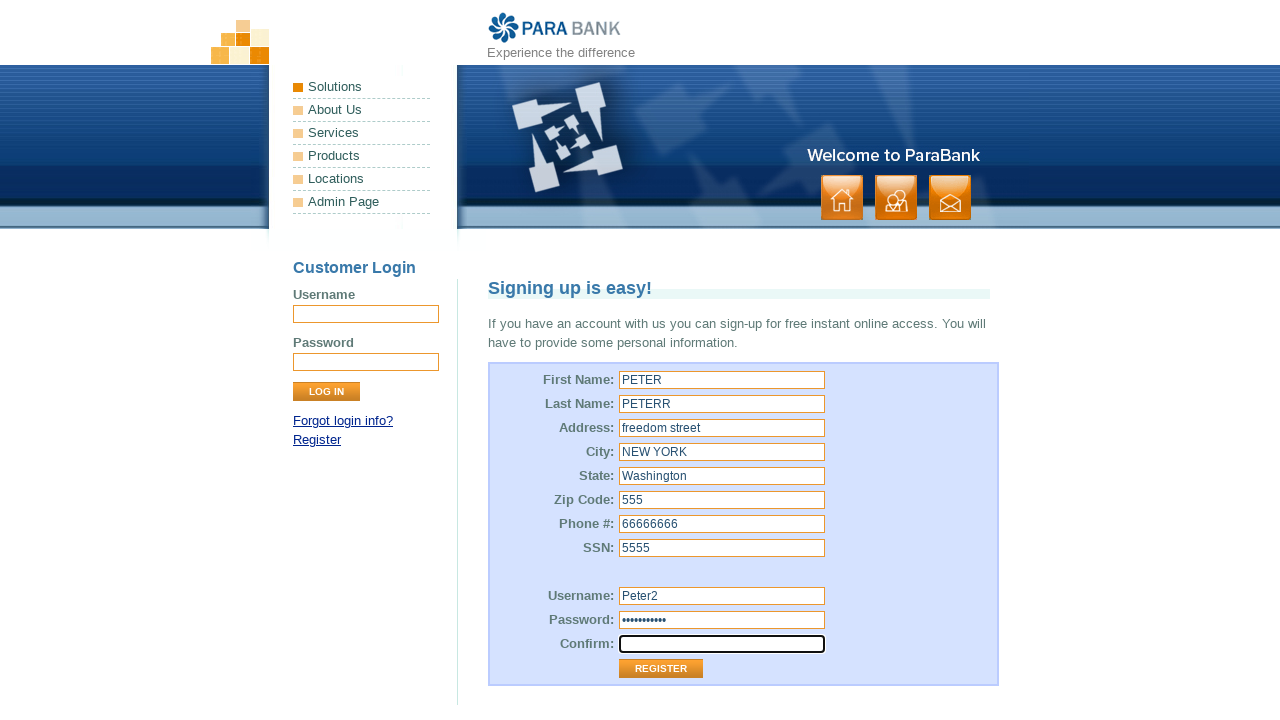

Filled confirm password field on #repeatedPassword
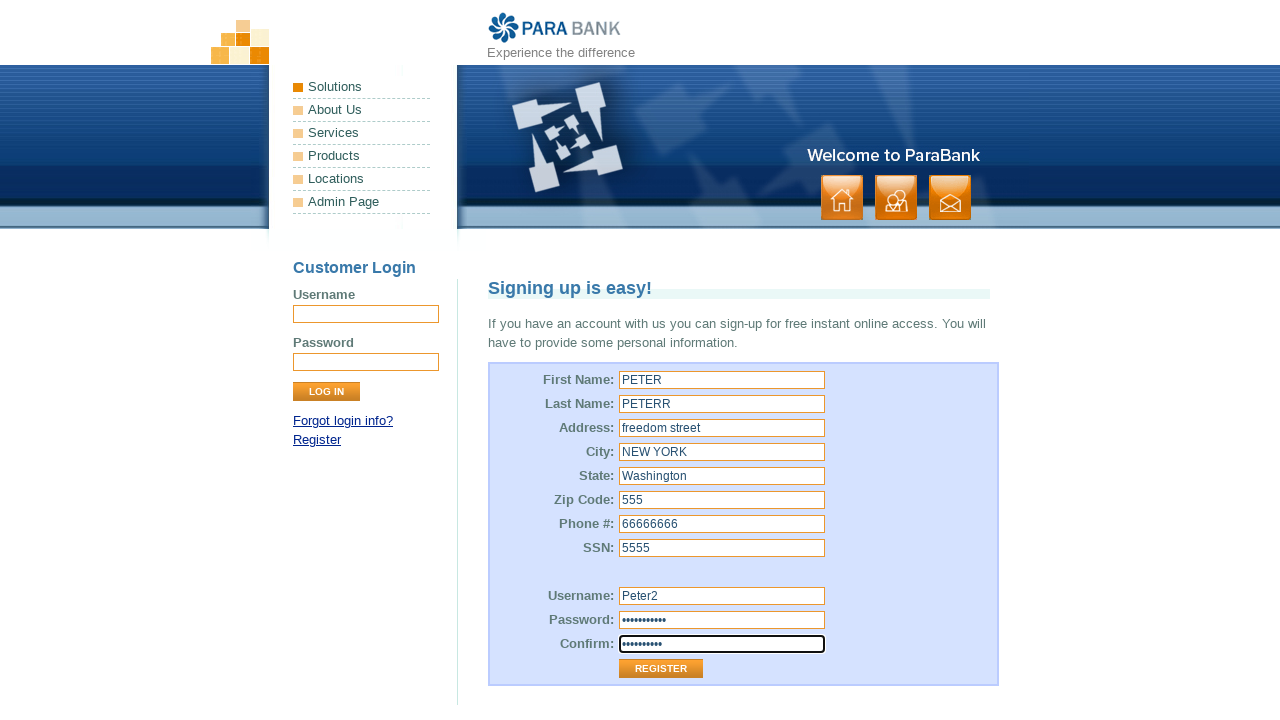

Clicked Register button to submit registration form at (661, 669) on internal:role=button[name="Register"i]
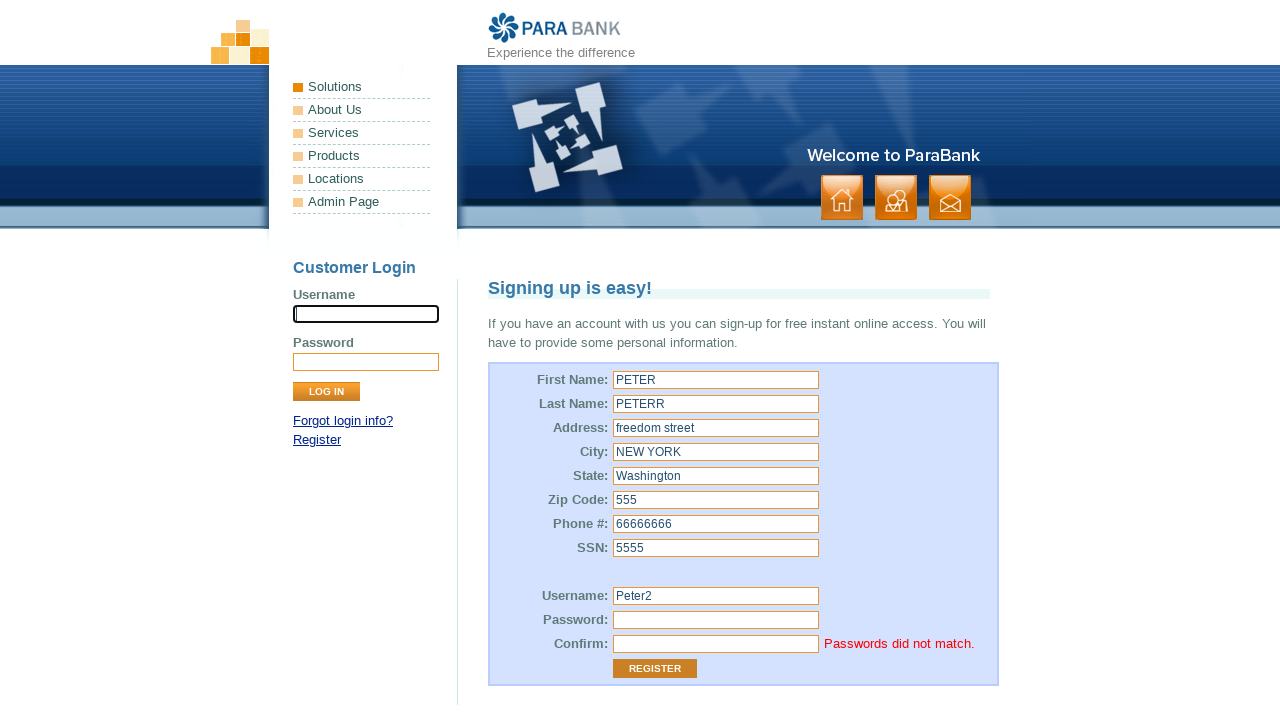

Clicked Home link to navigate back to home page at (363, 627) on internal:role=link[name="Home"s]
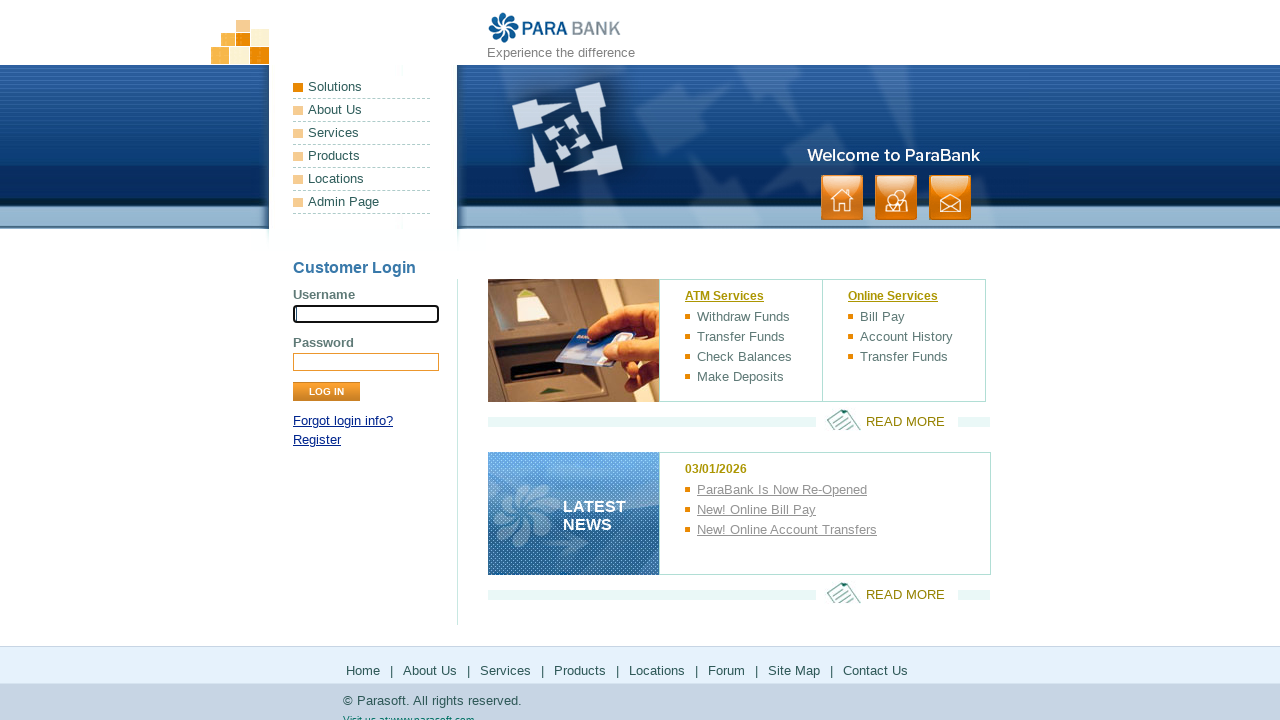

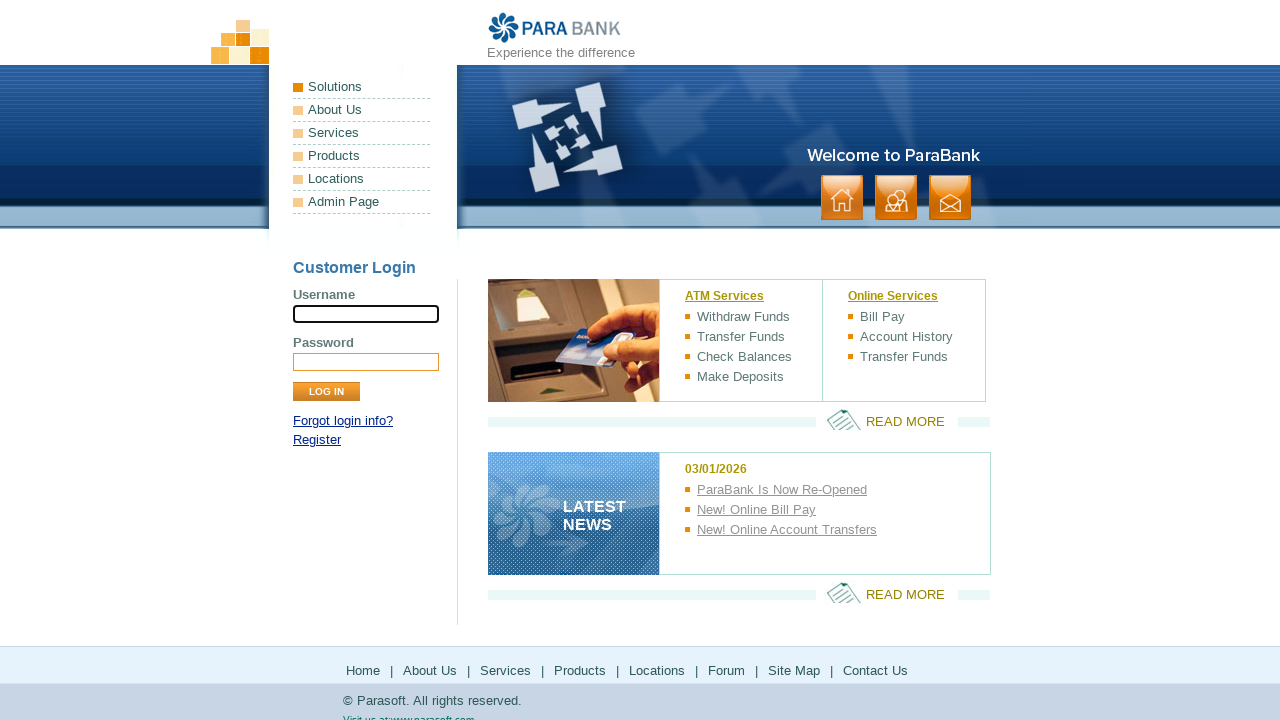